Navigates to the OrangeHRM page and verifies that the page title is "OrangeHRM"

Starting URL: http://alchemy.hguy.co/orangehrm

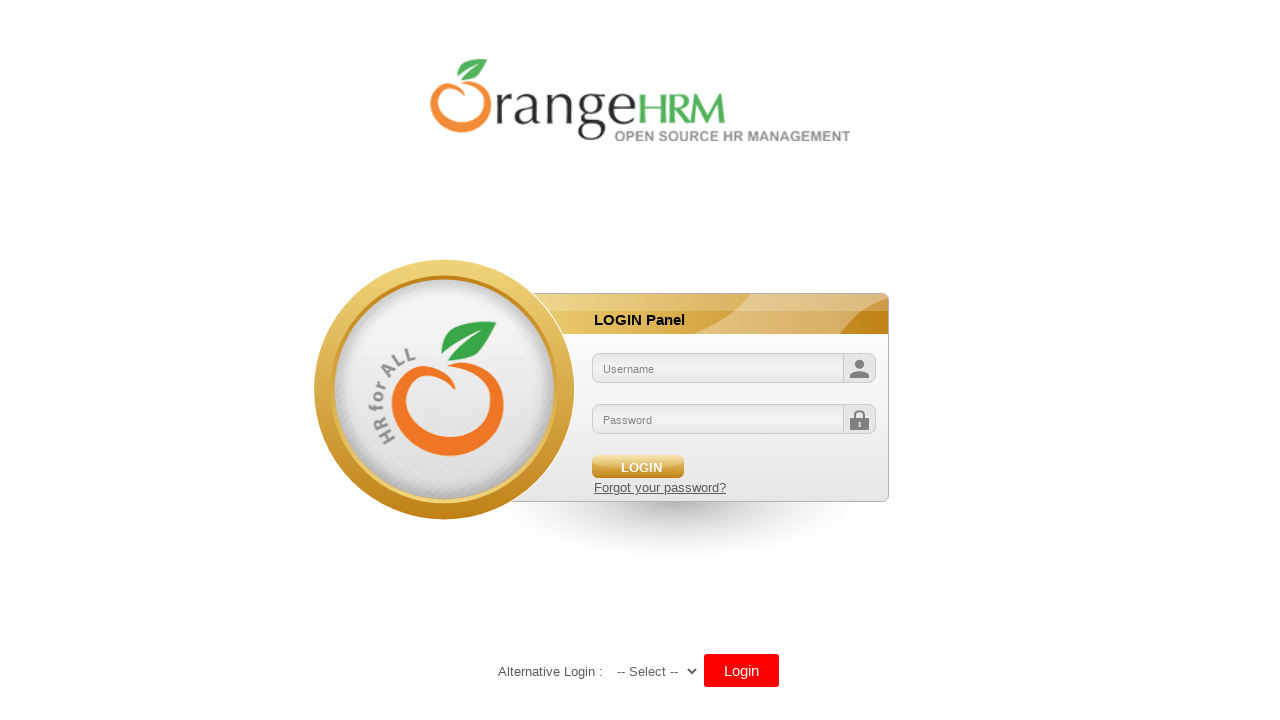

Waited for page to reach domcontentloaded state
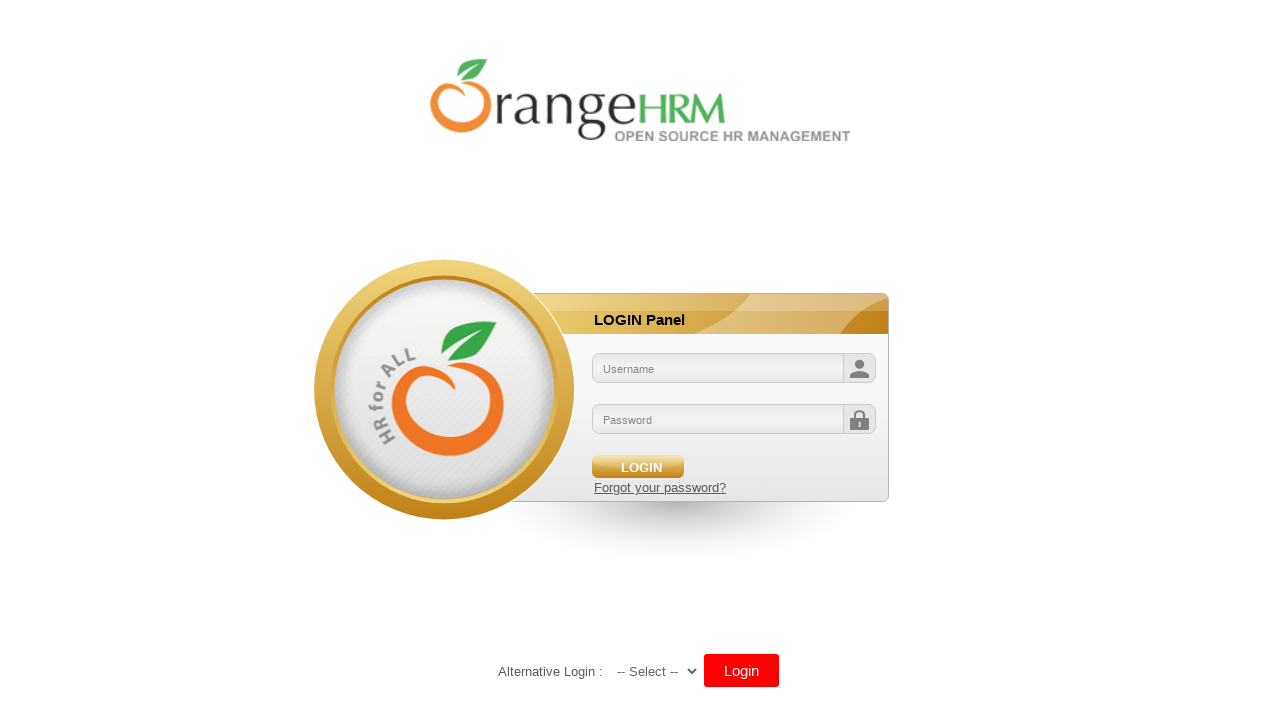

Retrieved page title: OrangeHRM
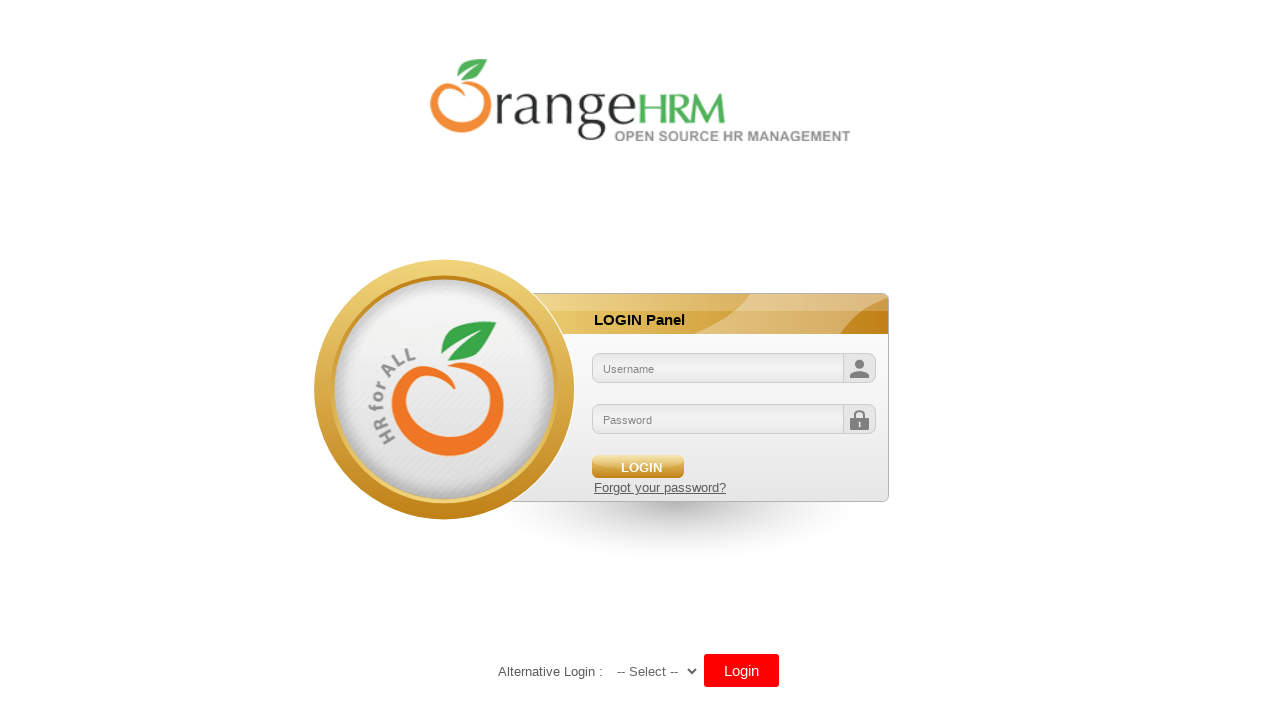

Printed page title to console: OrangeHRM
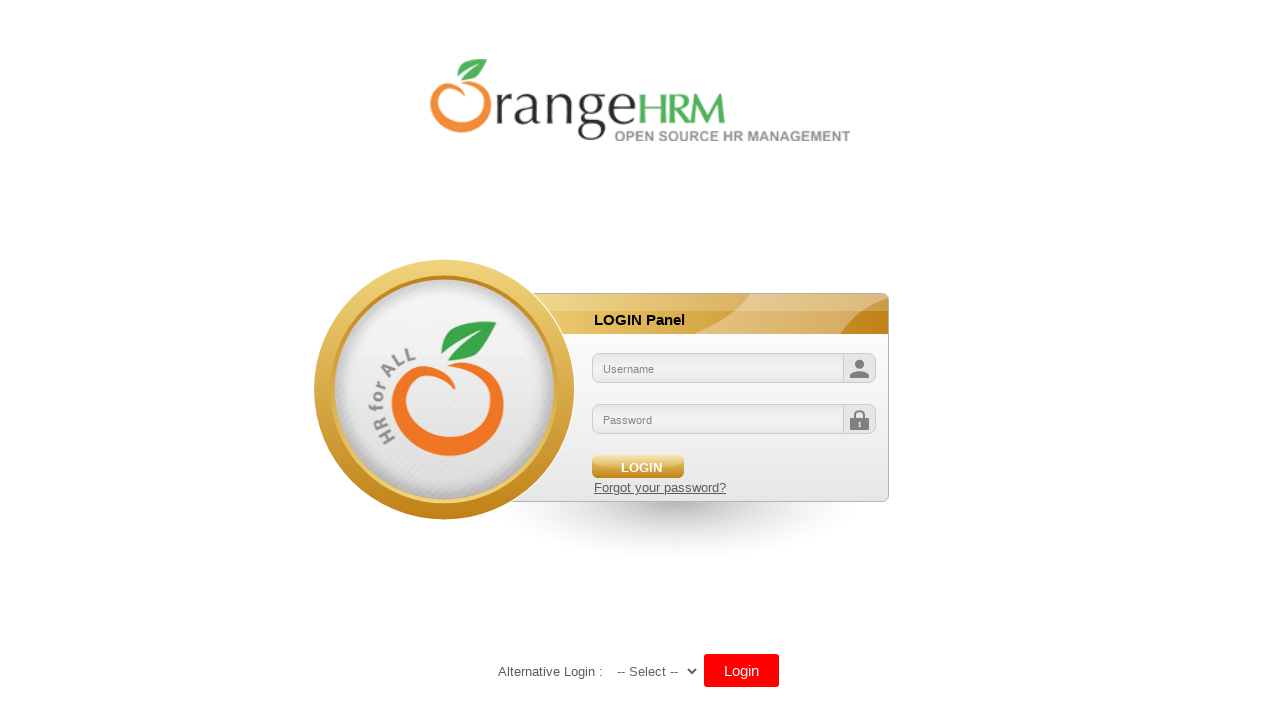

Verified that page title matches expected 'OrangeHRM'
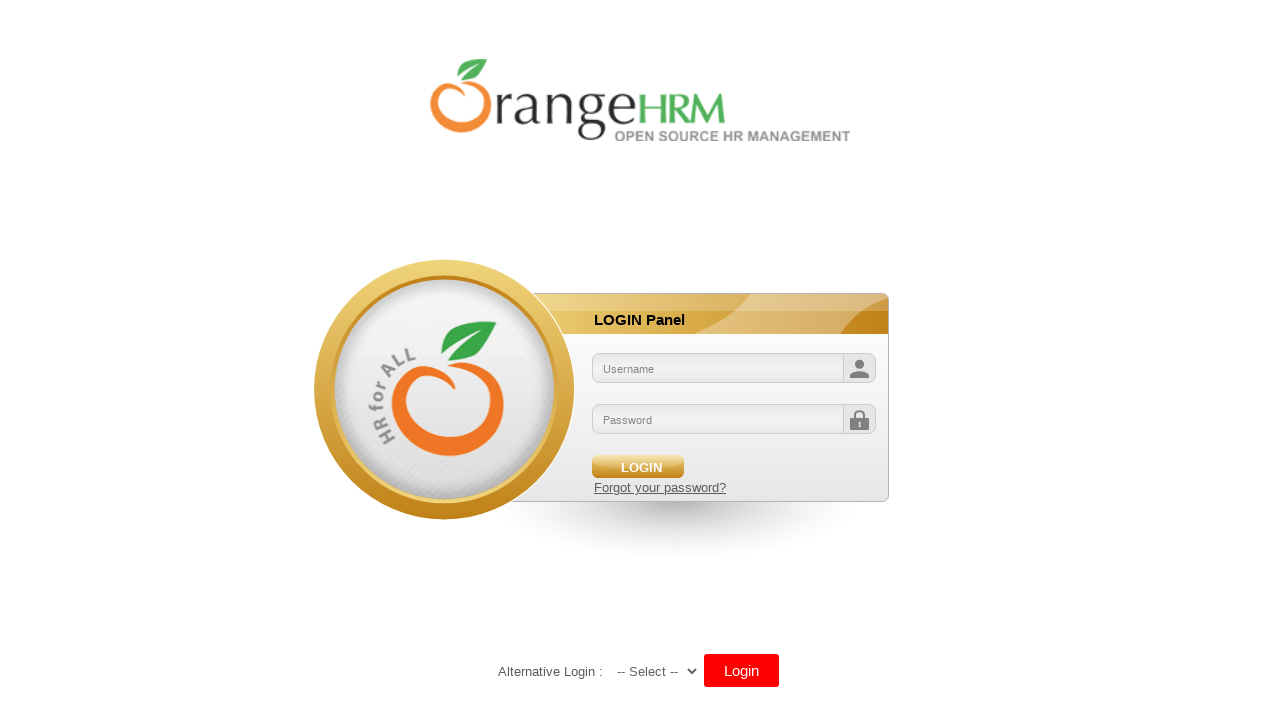

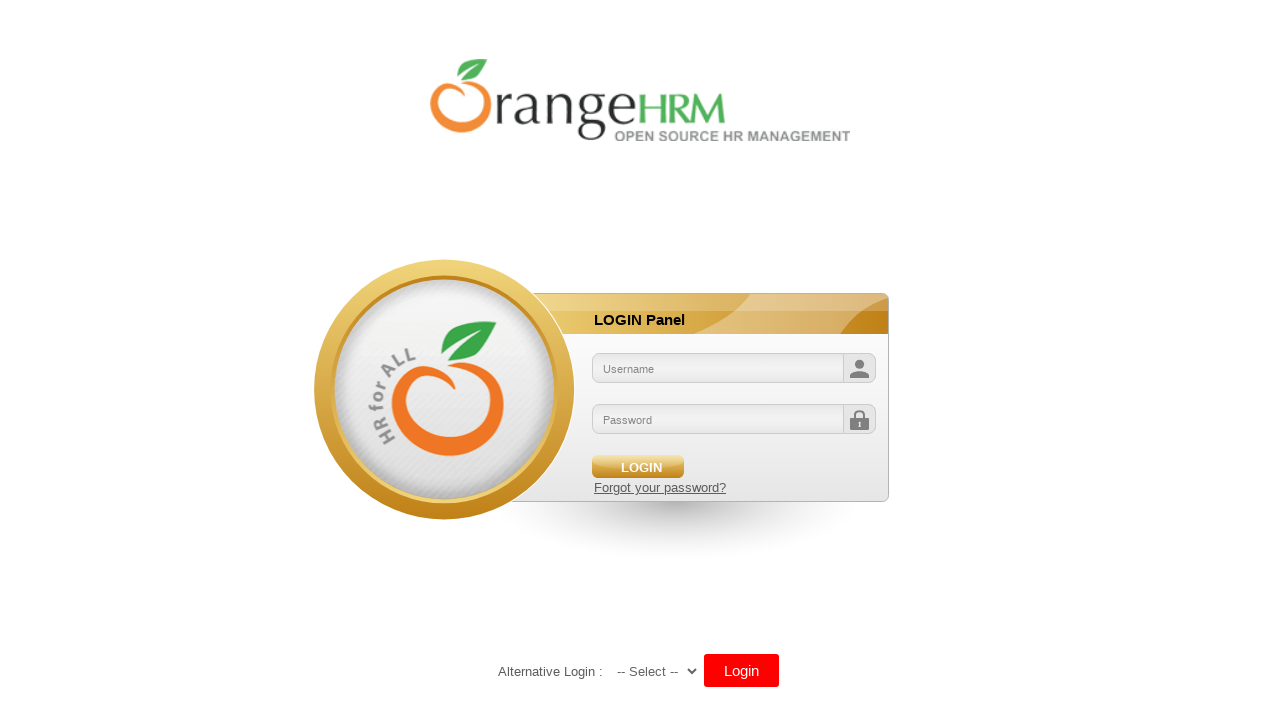